Tests window handling functionality by clicking a link that opens a new window, switching between windows, and verifying content in both windows

Starting URL: https://the-internet.herokuapp.com

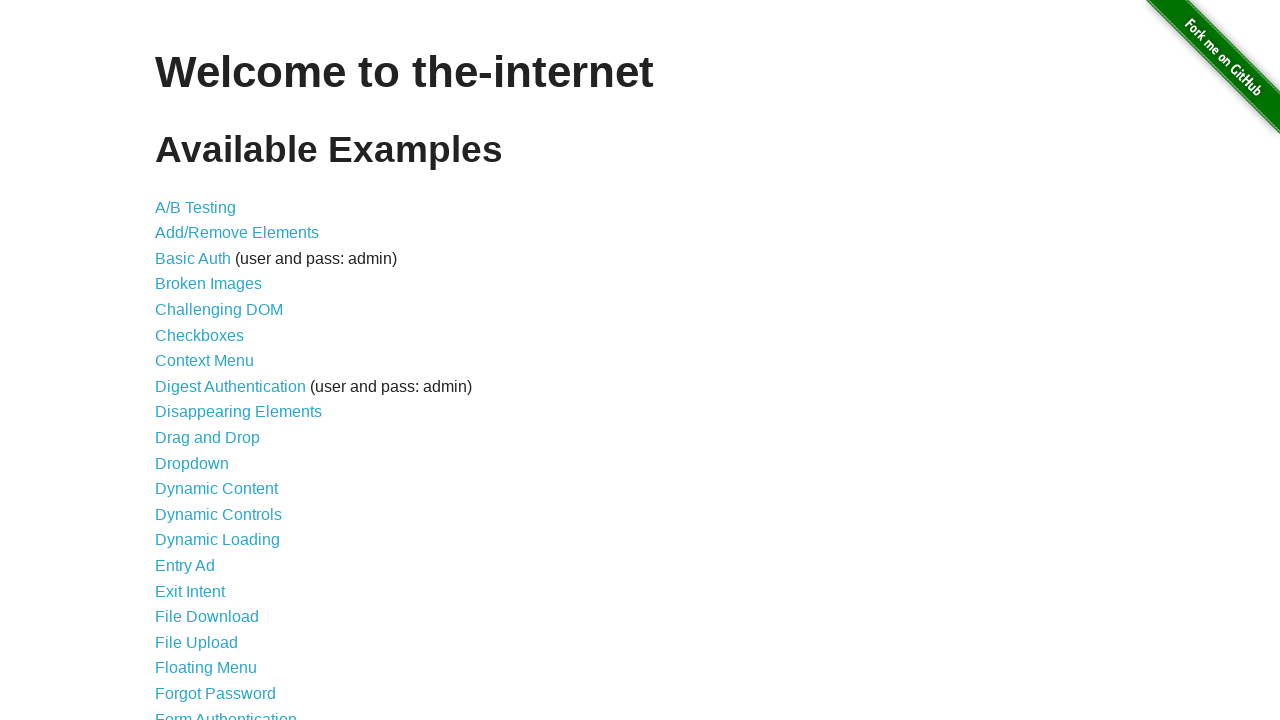

Clicked on 'Multiple Windows' link at (218, 369) on text='Multiple Windows'
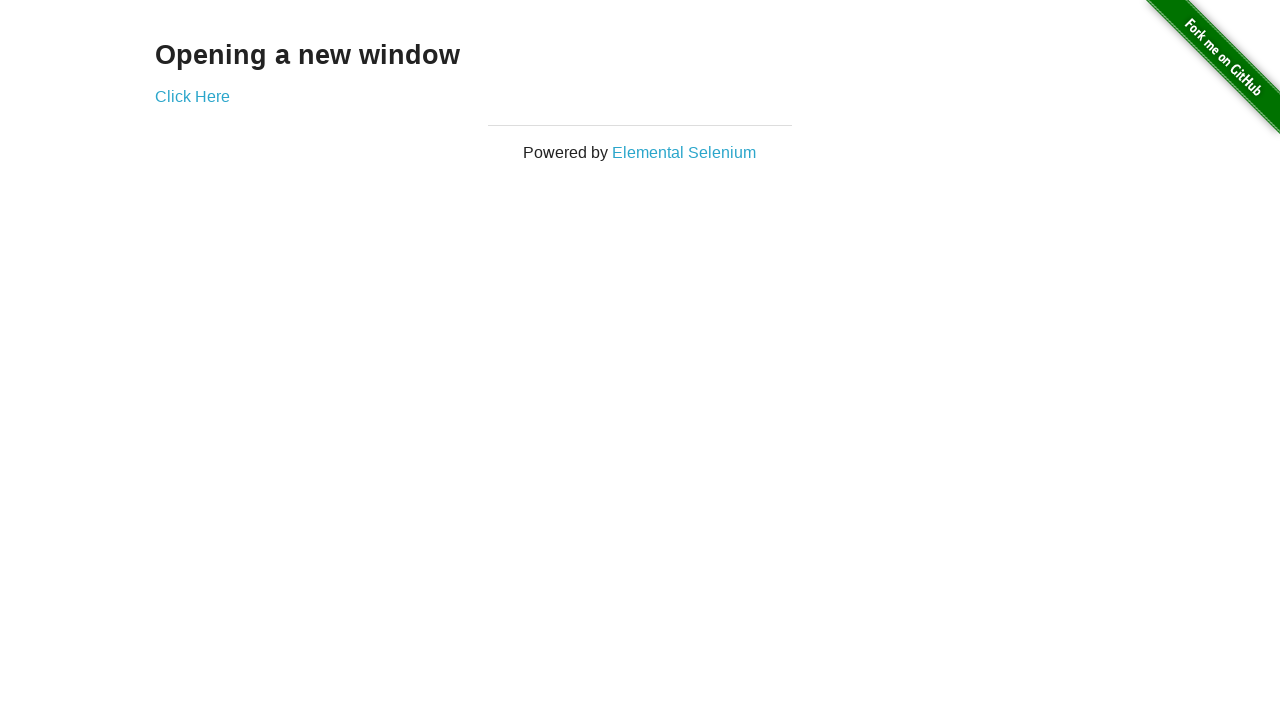

Multiple Windows page loaded and content selector found
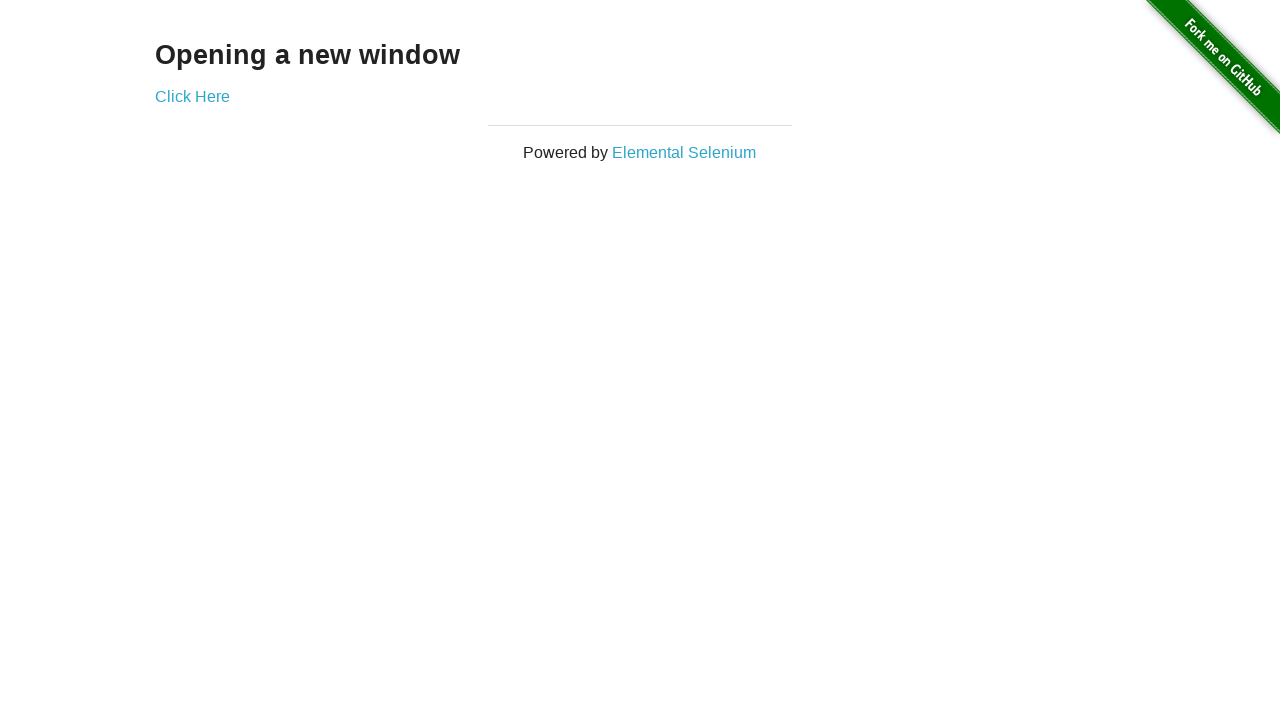

Stored main page context
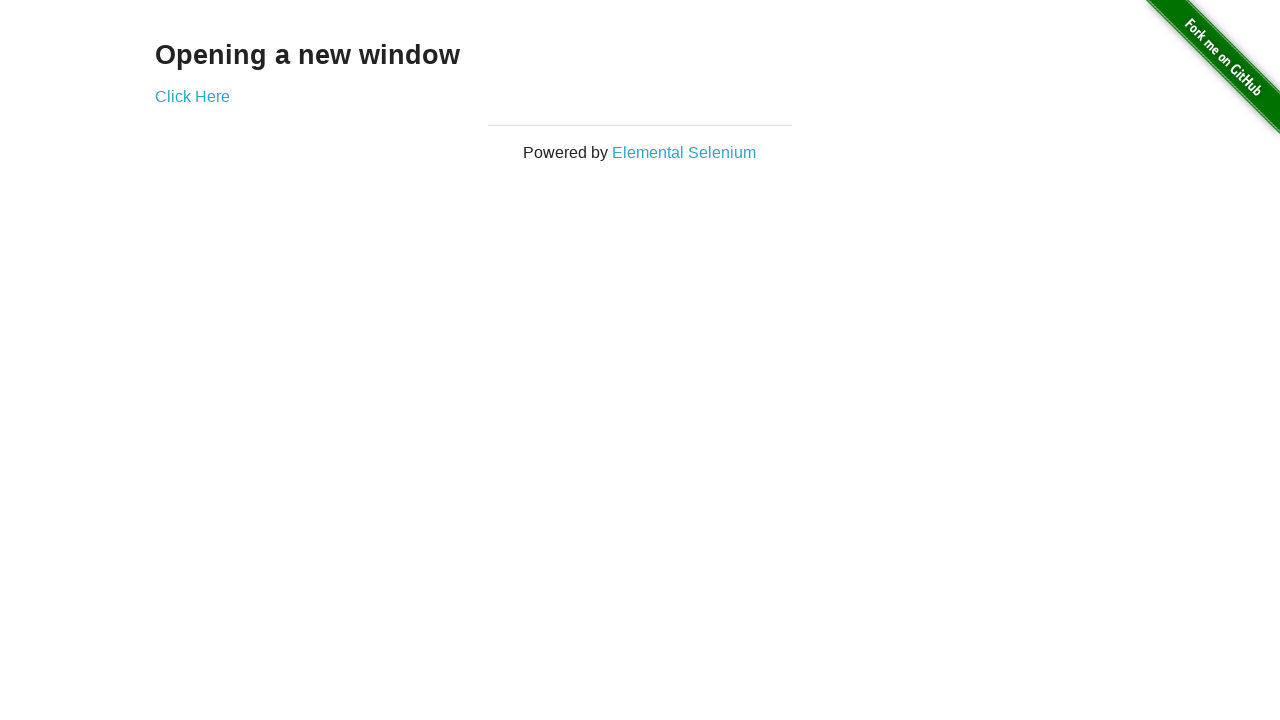

Clicked 'Click Here' link to open new window at (192, 96) on text='Click Here'
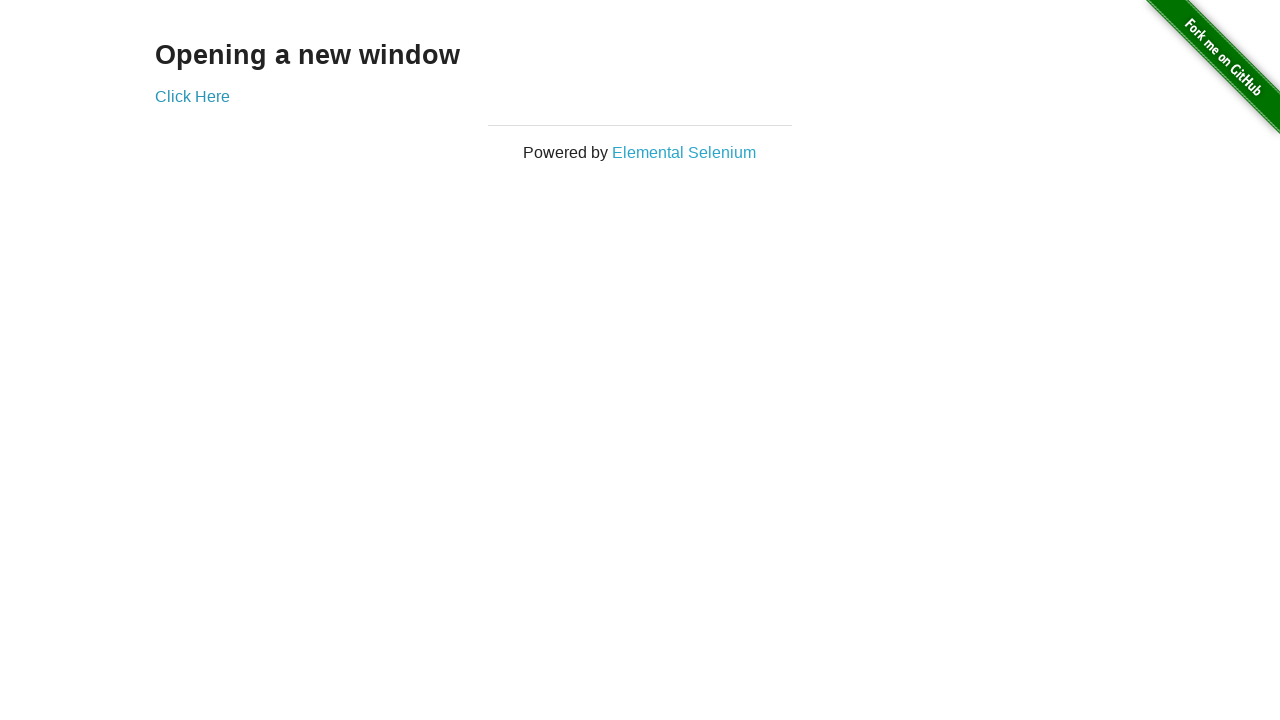

New window/tab opened and captured
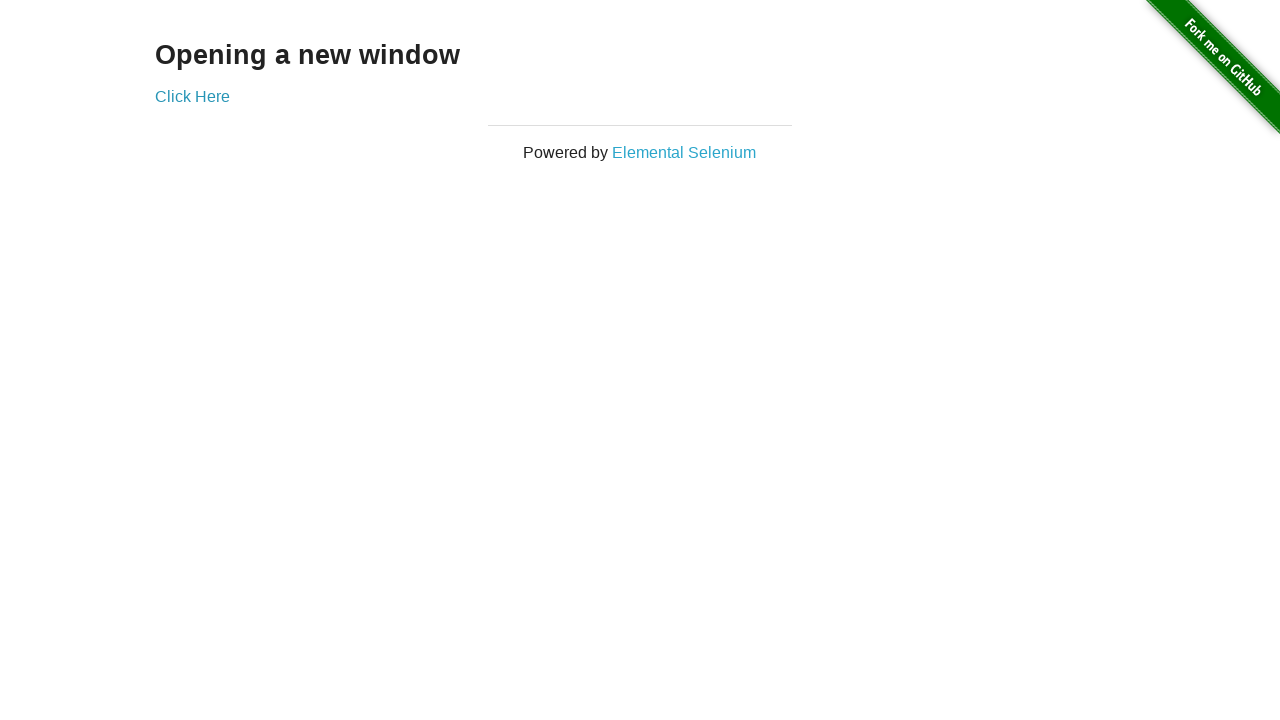

Verified 'New Window' heading is present in new window
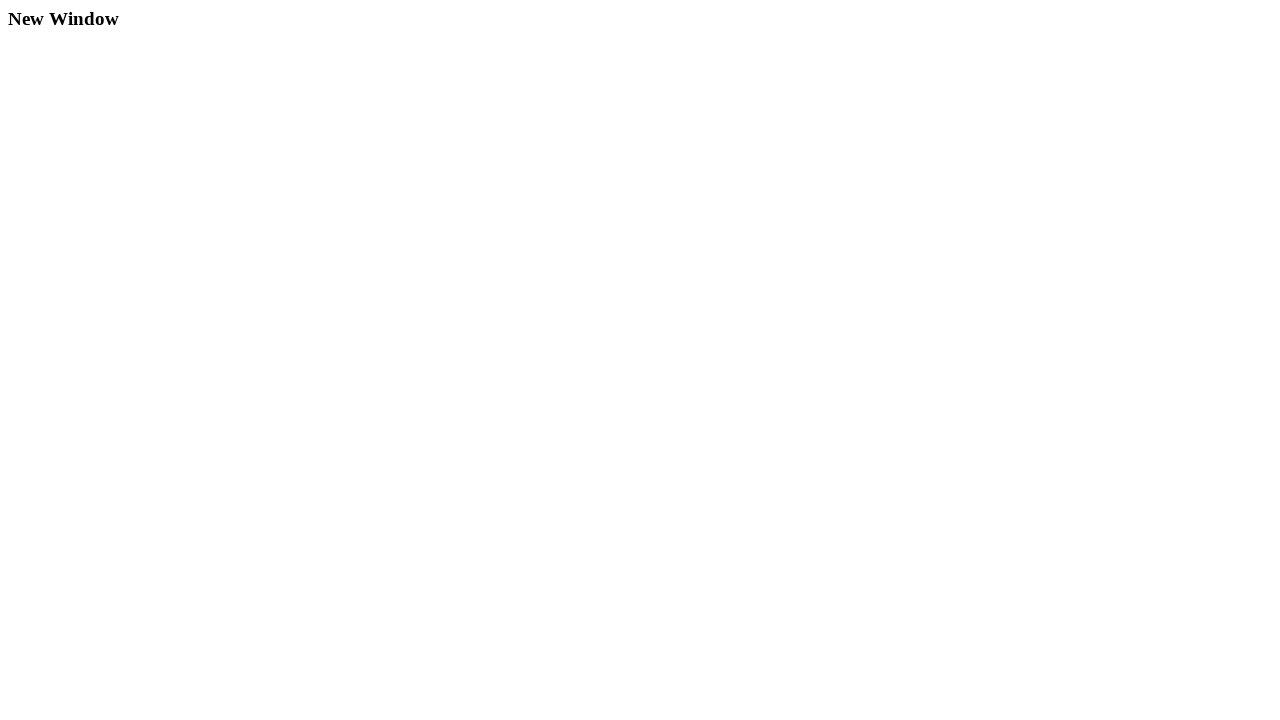

Verified content is still accessible in original window
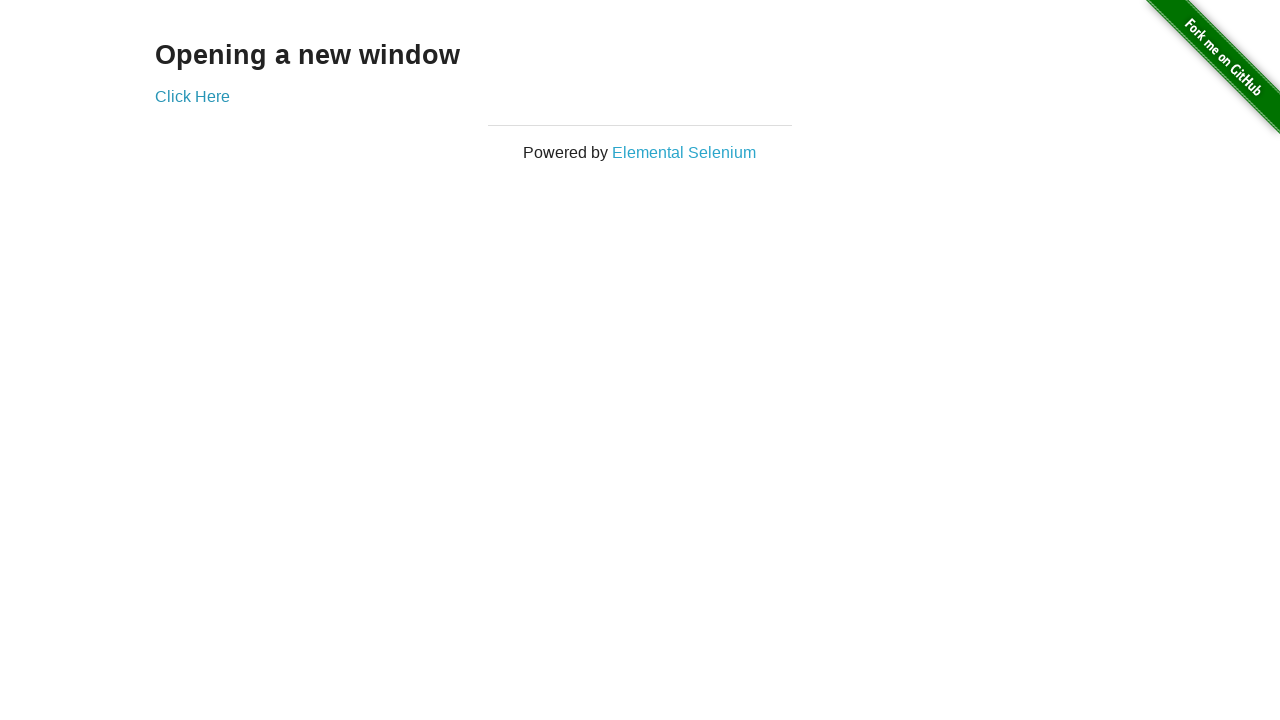

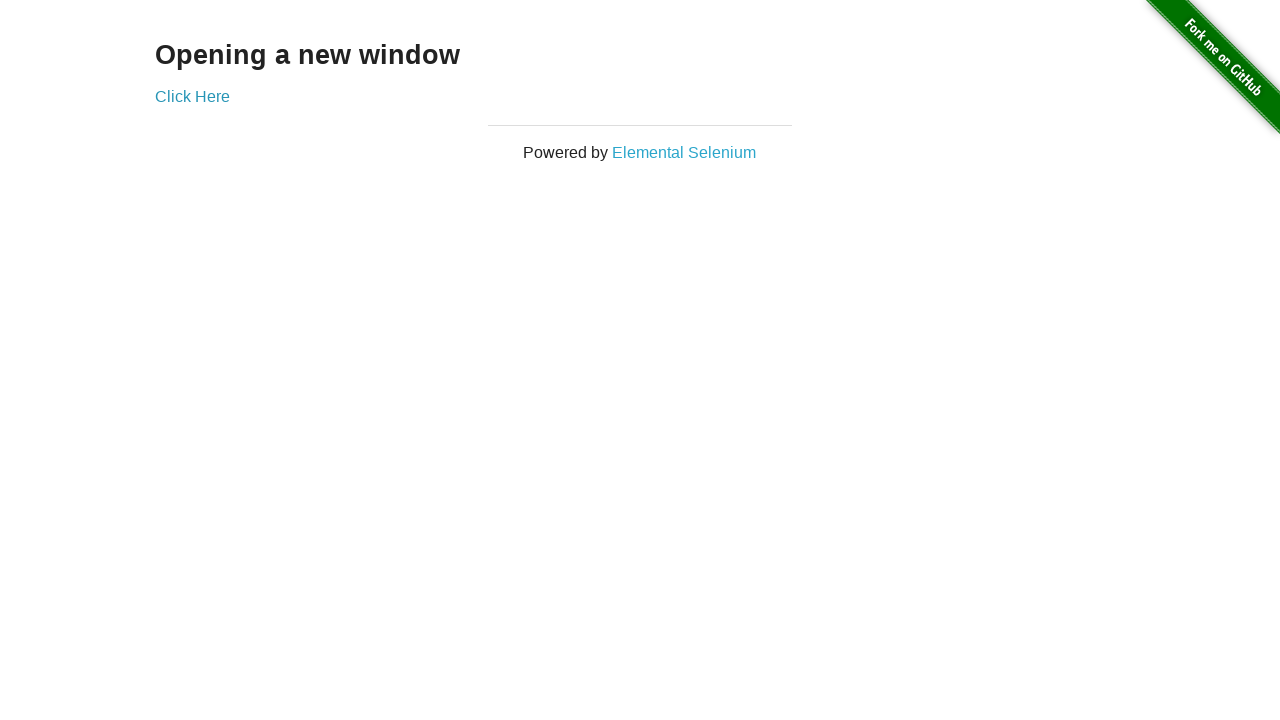